Tests marking all todo items as completed using the toggle-all checkbox

Starting URL: https://demo.playwright.dev/todomvc

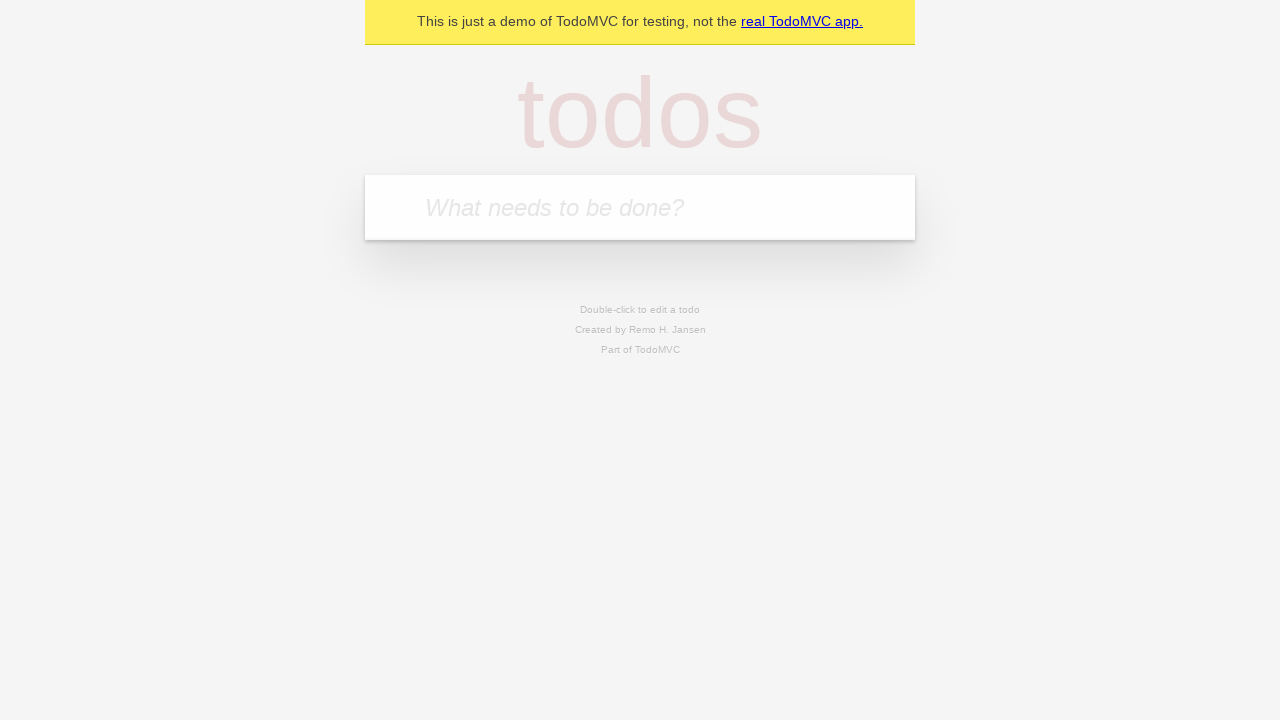

Located the 'What needs to be done?' input field
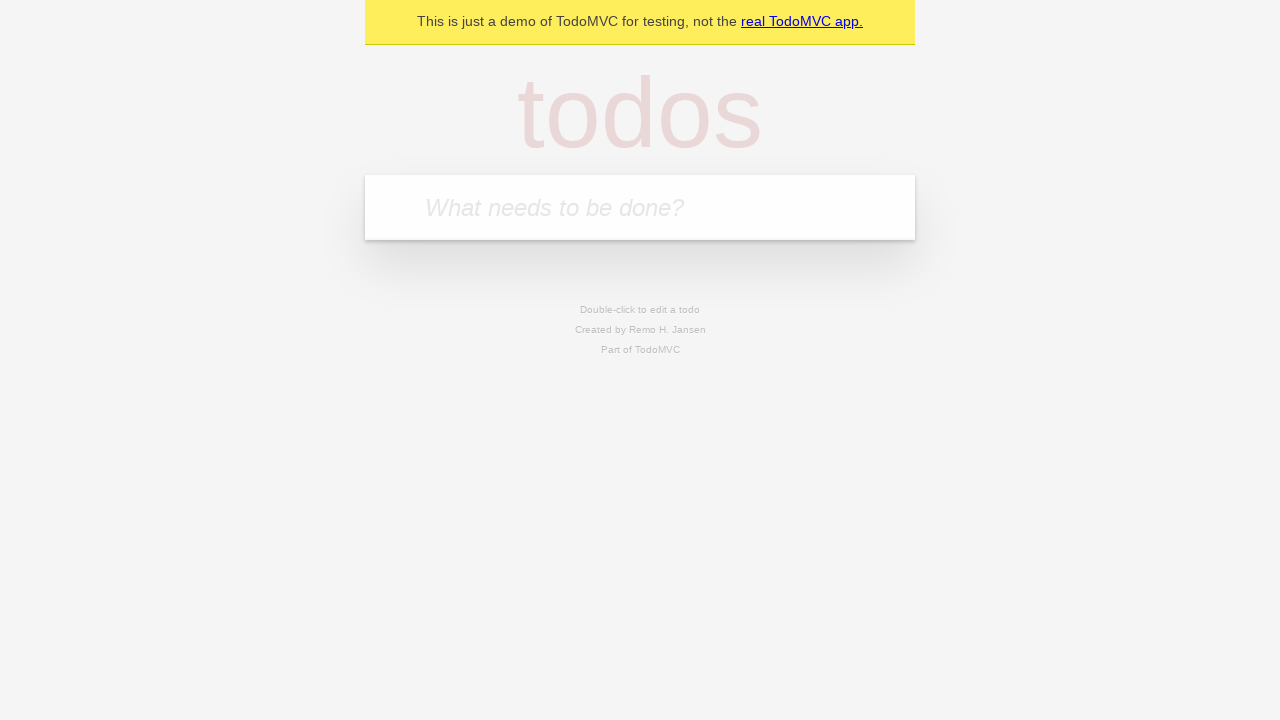

Filled first todo: 'buy some cheese' on internal:attr=[placeholder="What needs to be done?"i]
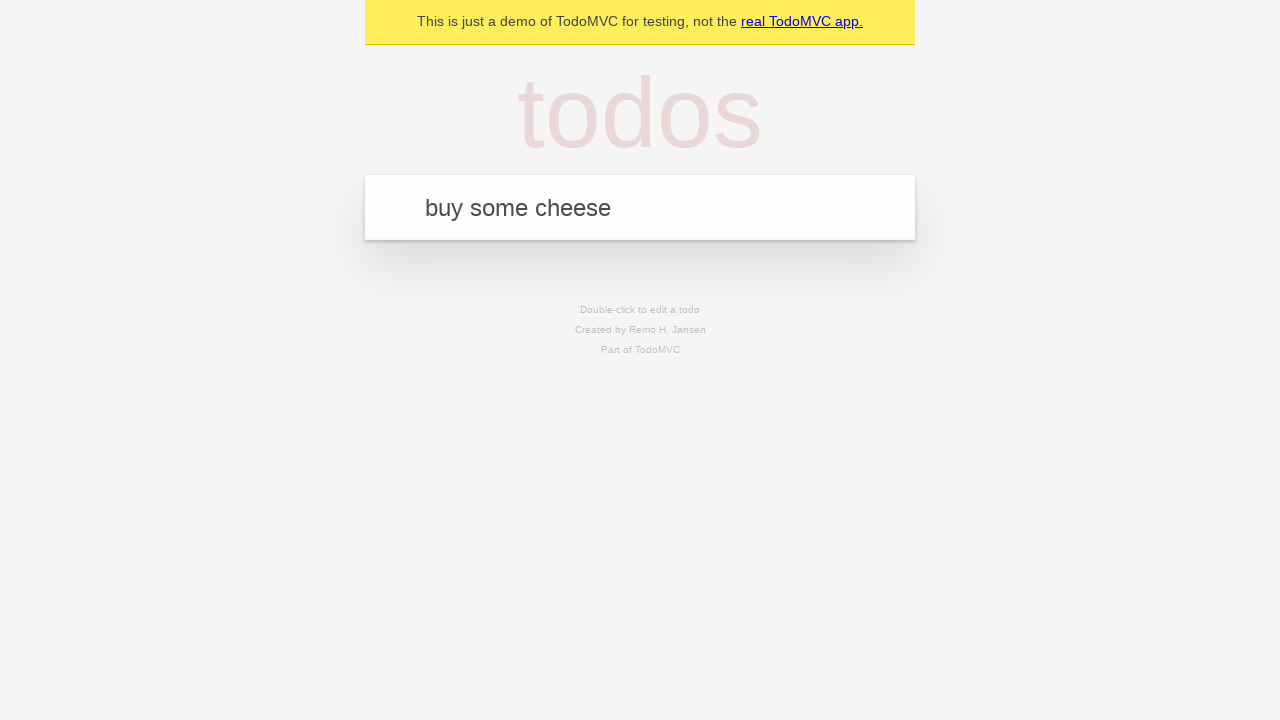

Pressed Enter to add first todo on internal:attr=[placeholder="What needs to be done?"i]
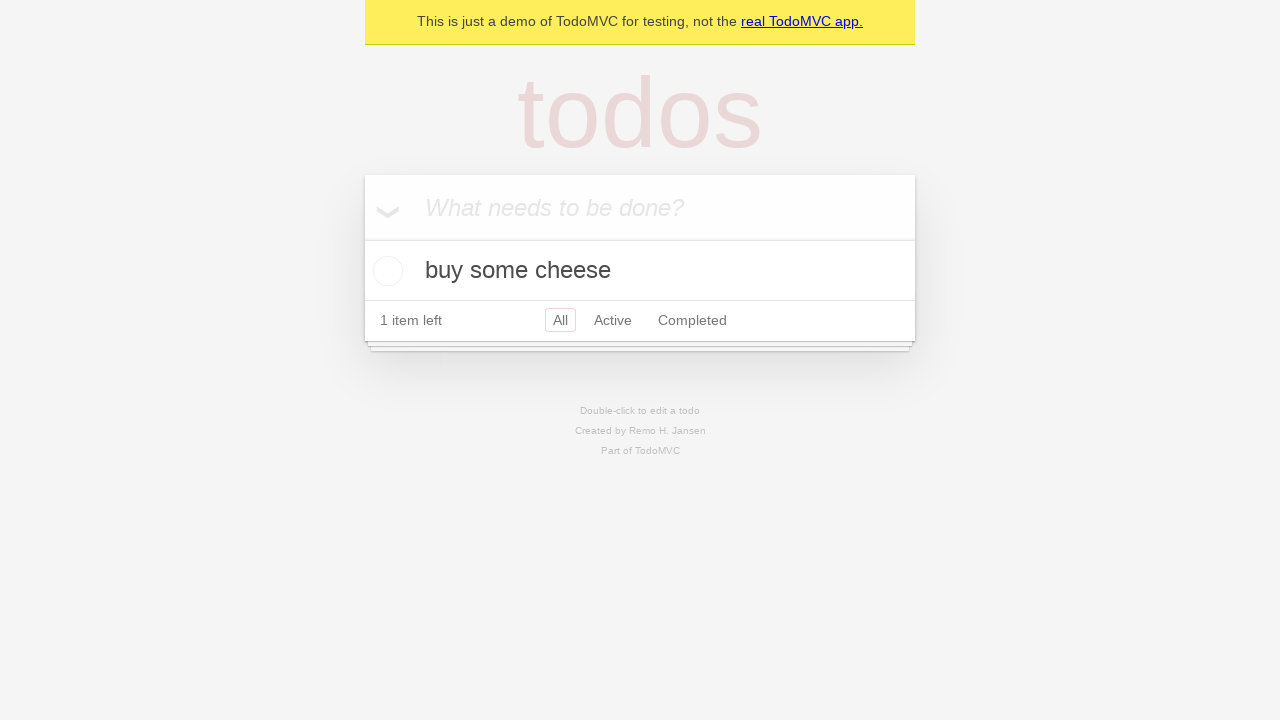

Filled second todo: 'feed the cat' on internal:attr=[placeholder="What needs to be done?"i]
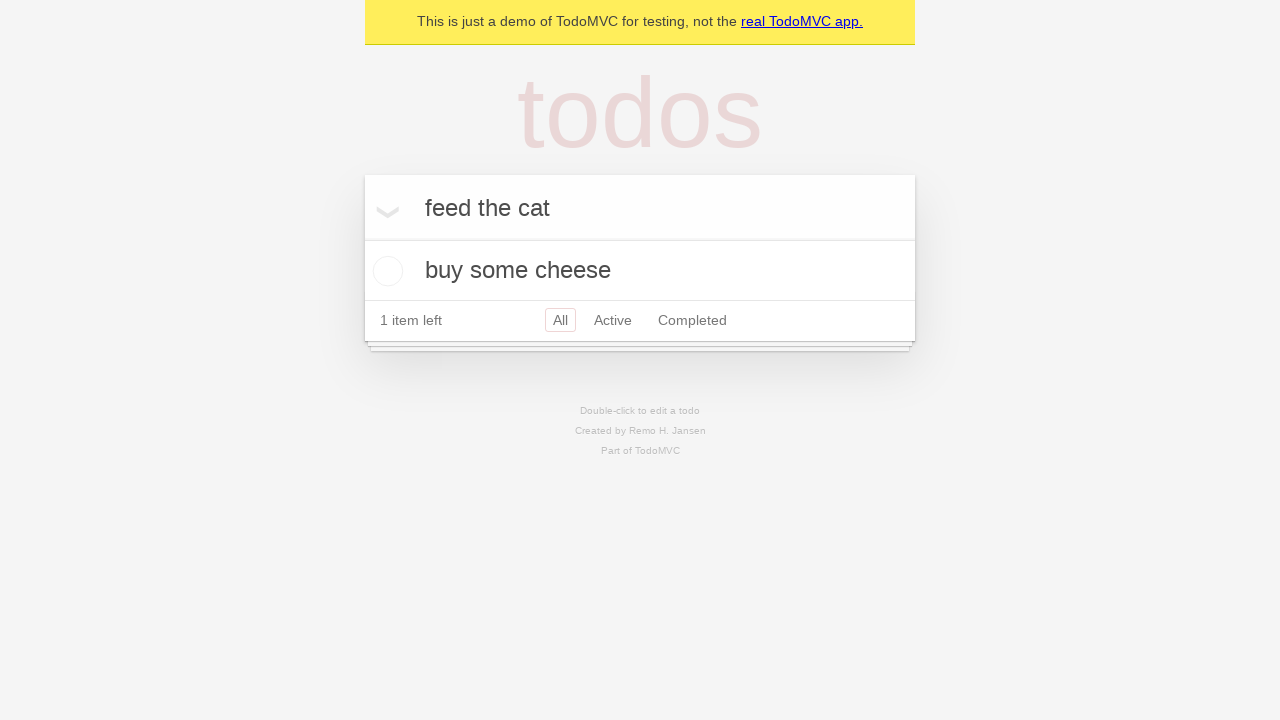

Pressed Enter to add second todo on internal:attr=[placeholder="What needs to be done?"i]
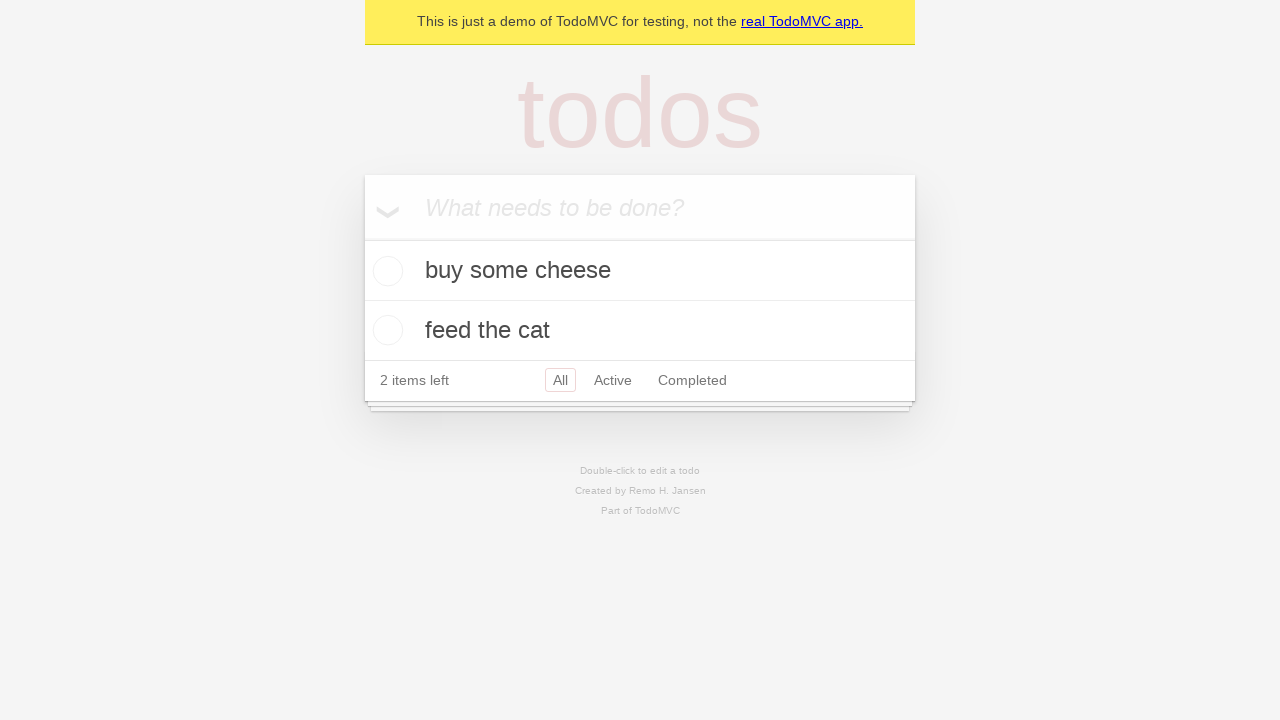

Filled third todo: 'book a doctors appointment' on internal:attr=[placeholder="What needs to be done?"i]
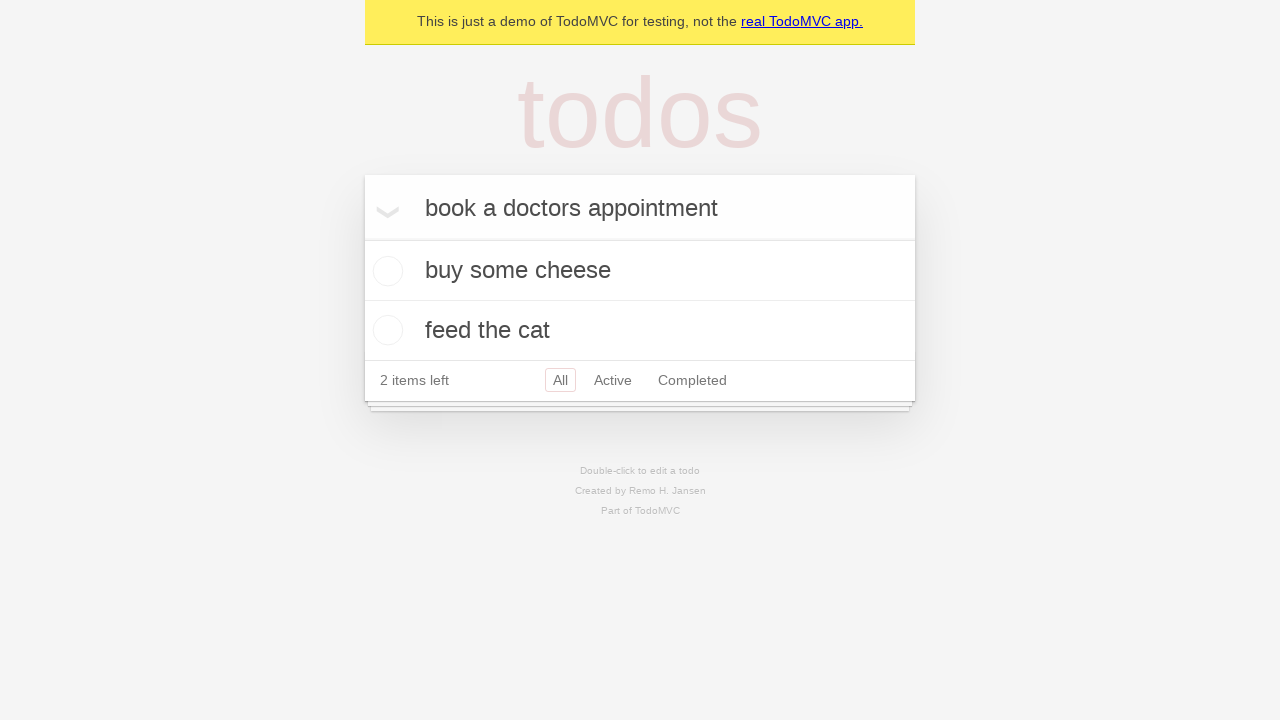

Pressed Enter to add third todo on internal:attr=[placeholder="What needs to be done?"i]
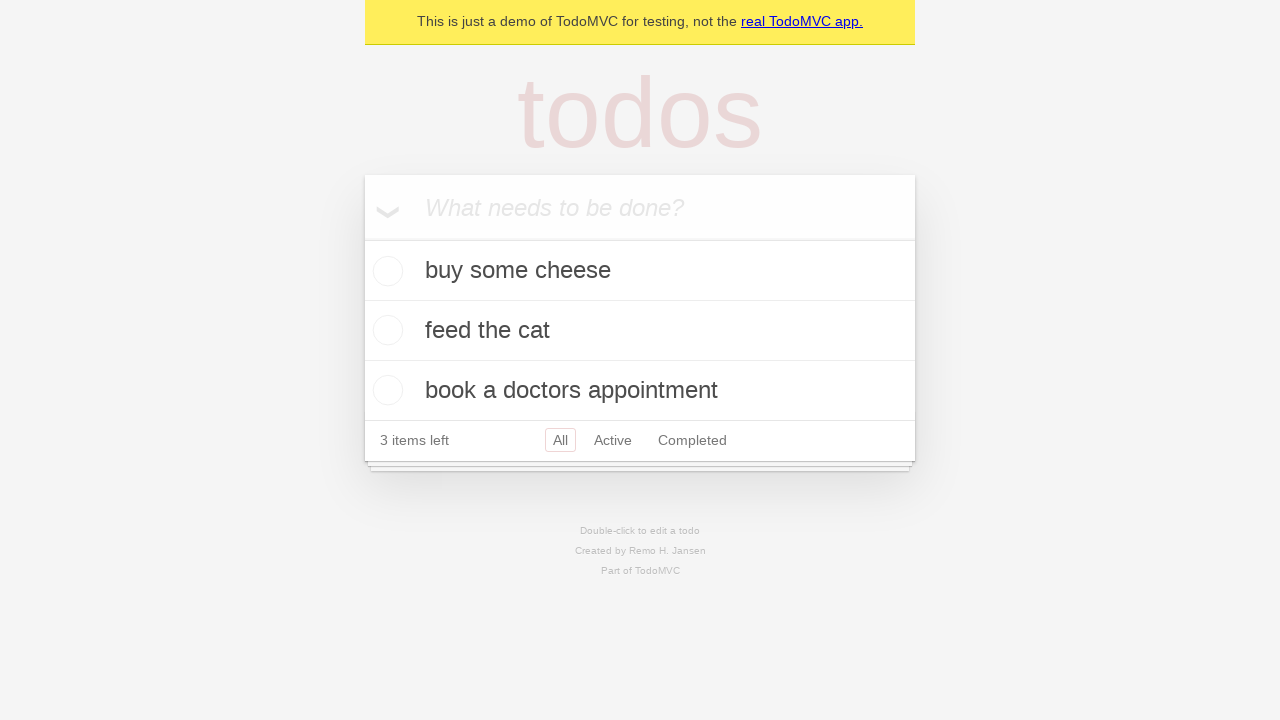

Clicked 'Mark all as complete' checkbox to toggle all todos as completed at (362, 238) on internal:label="Mark all as complete"i
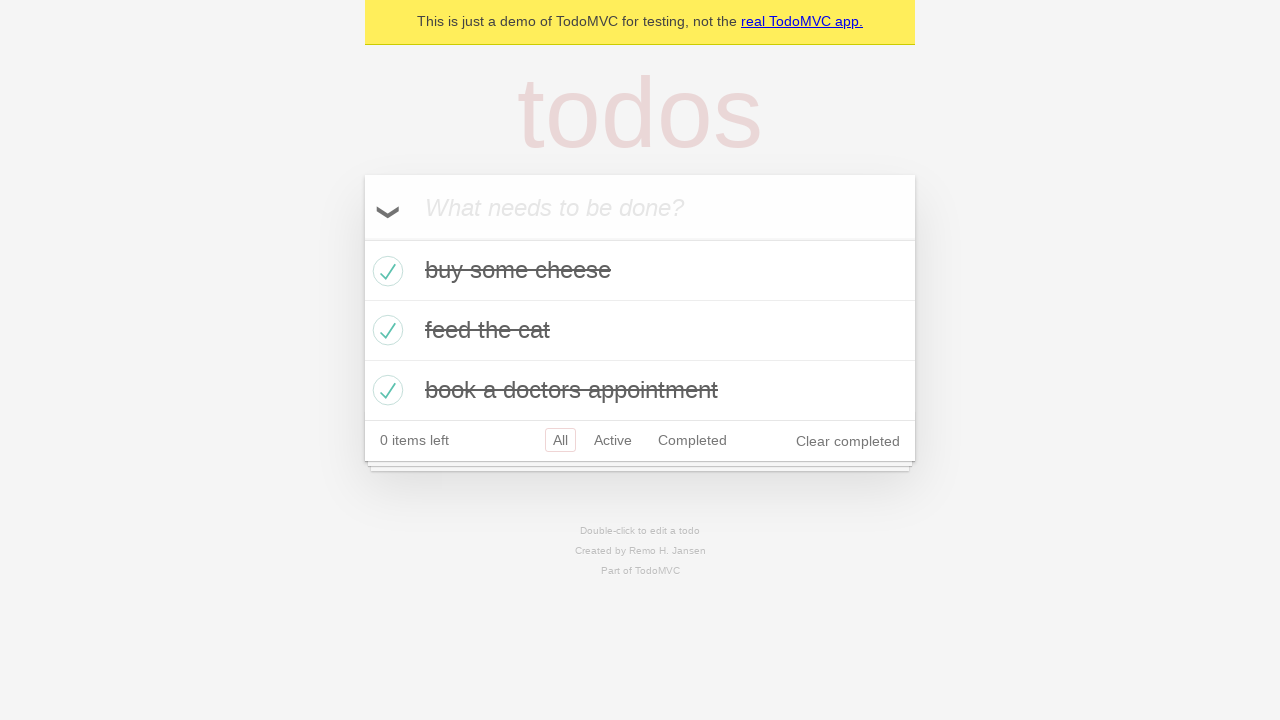

Verified that all todo items have the 'completed' class applied
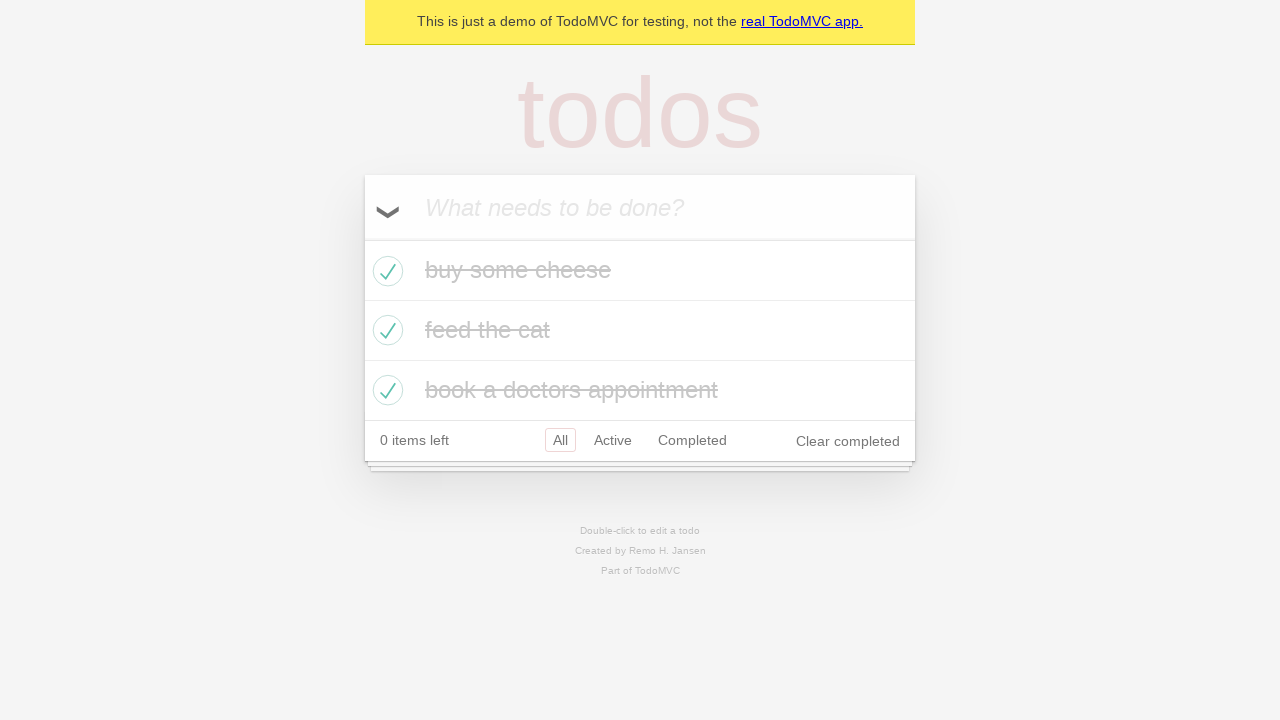

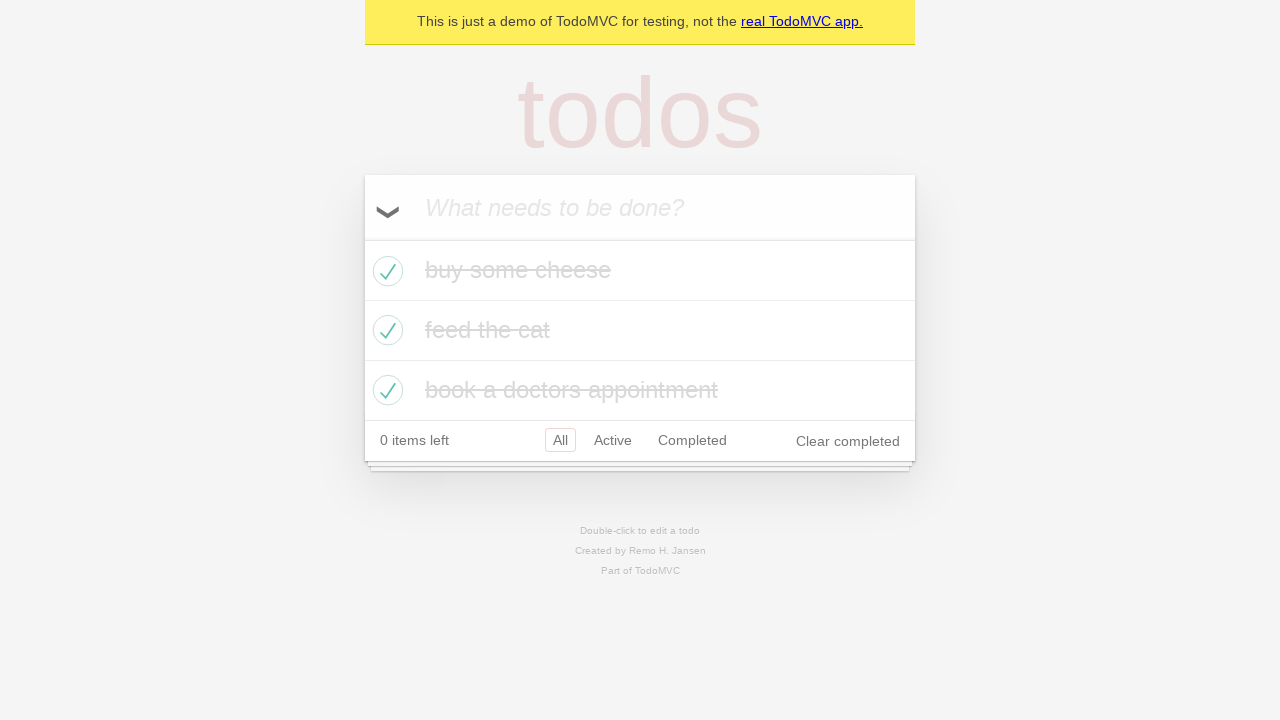